Tests the text box form on DemoQA by filling in full name, email, current address, and permanent address fields then submitting

Starting URL: https://demoqa.com/text-box

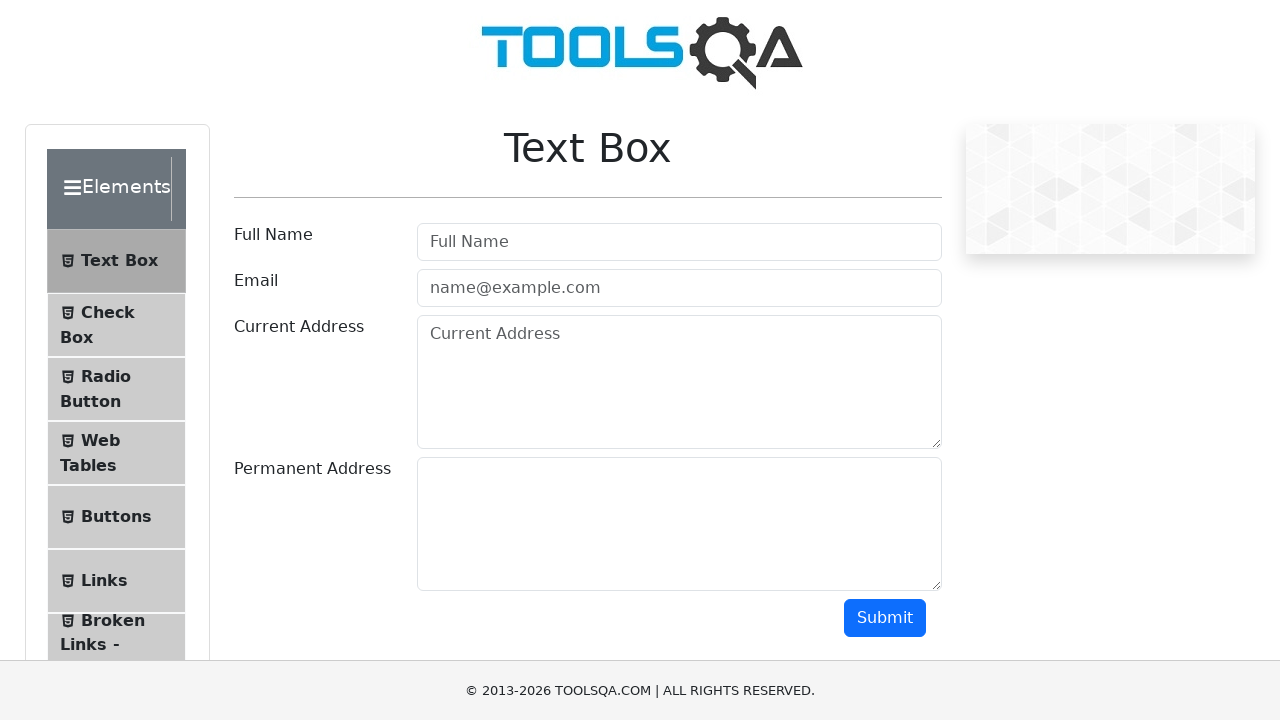

Filled full name field with 'John Smith' on input#userName
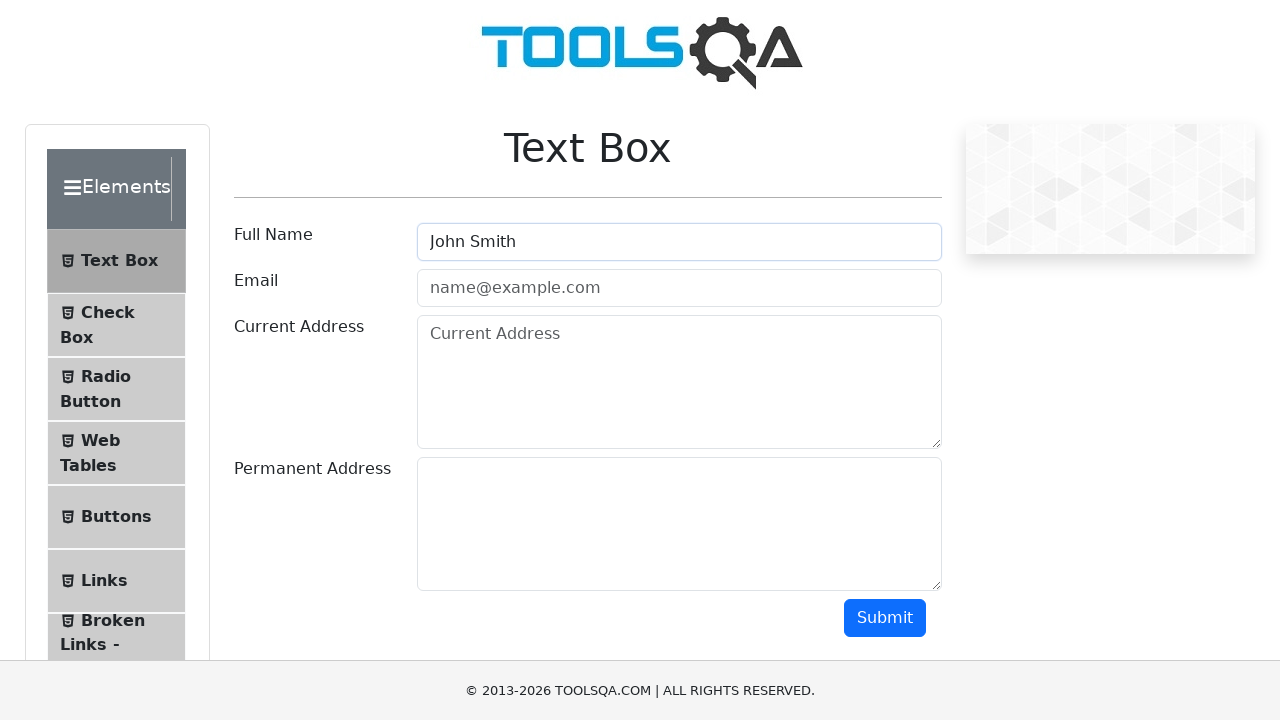

Filled email field with 'john.smith@gmail.com' on input#userEmail
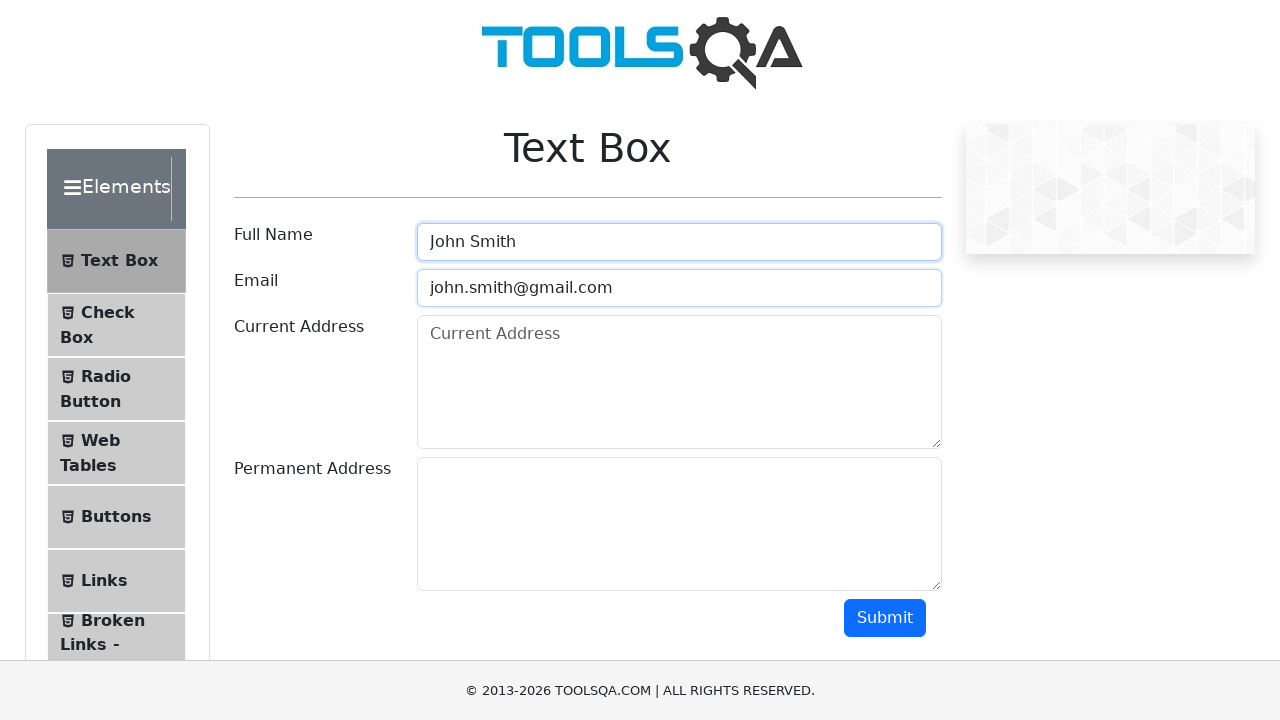

Filled current address field with '5th Ave, New York' on textarea#currentAddress
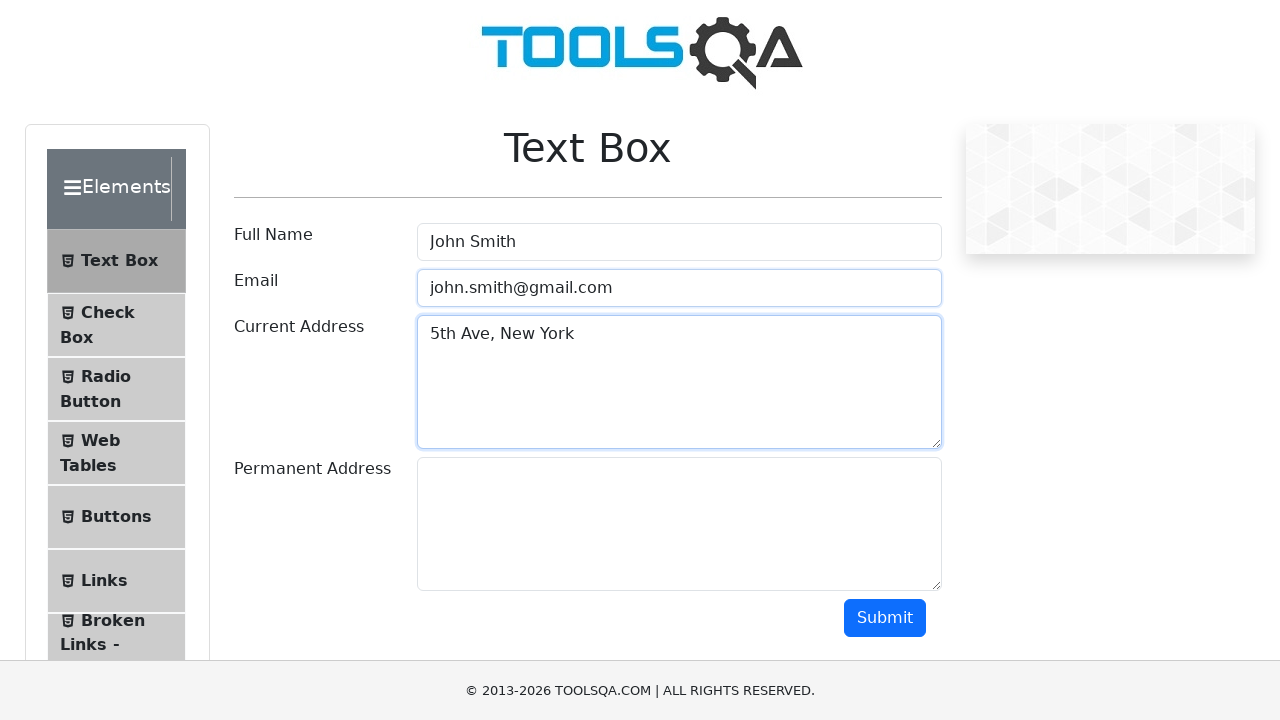

Filled permanent address field with '5th Ave, New York' on textarea#permanentAddress
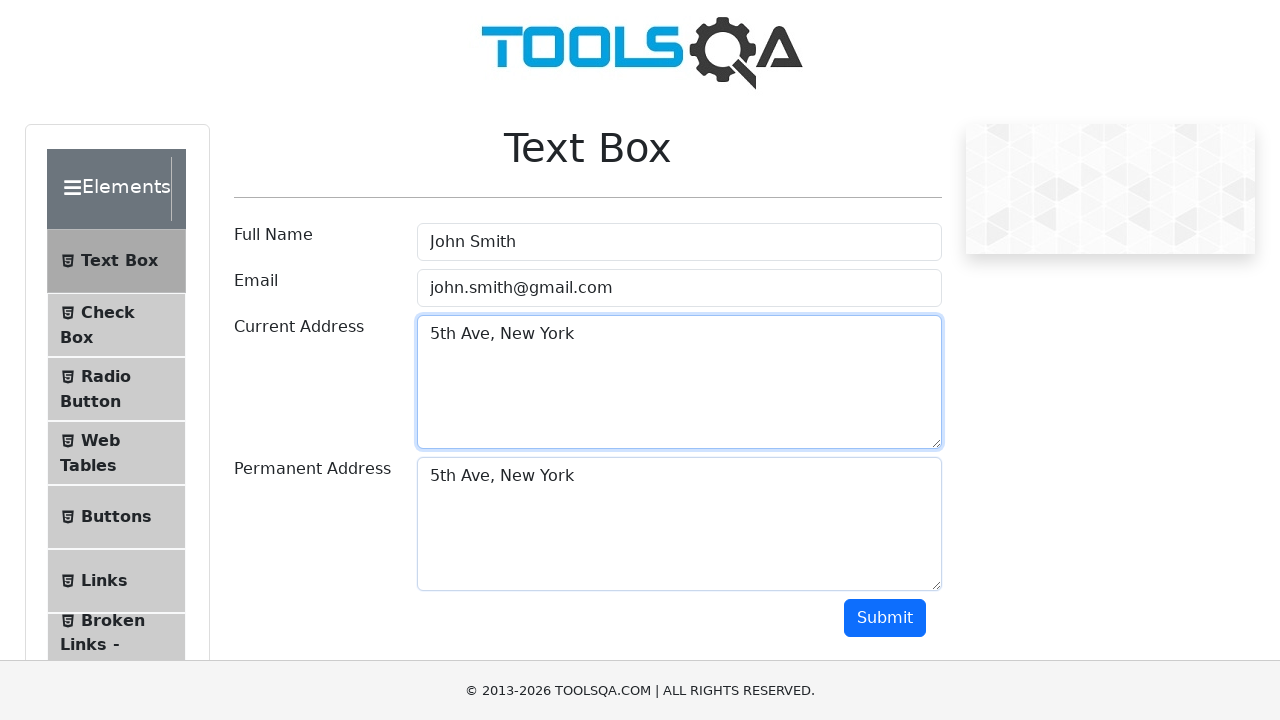

Scrolled down to make submit button visible
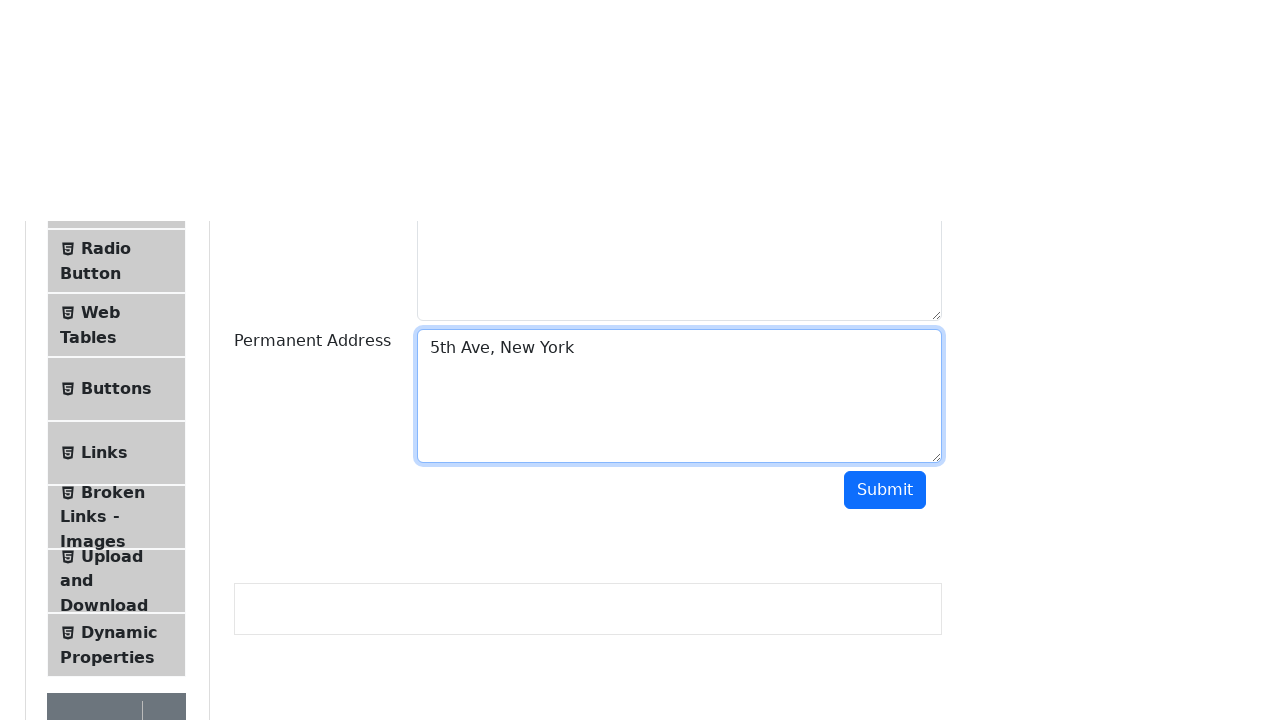

Clicked submit button to submit the form at (885, 19) on button#submit
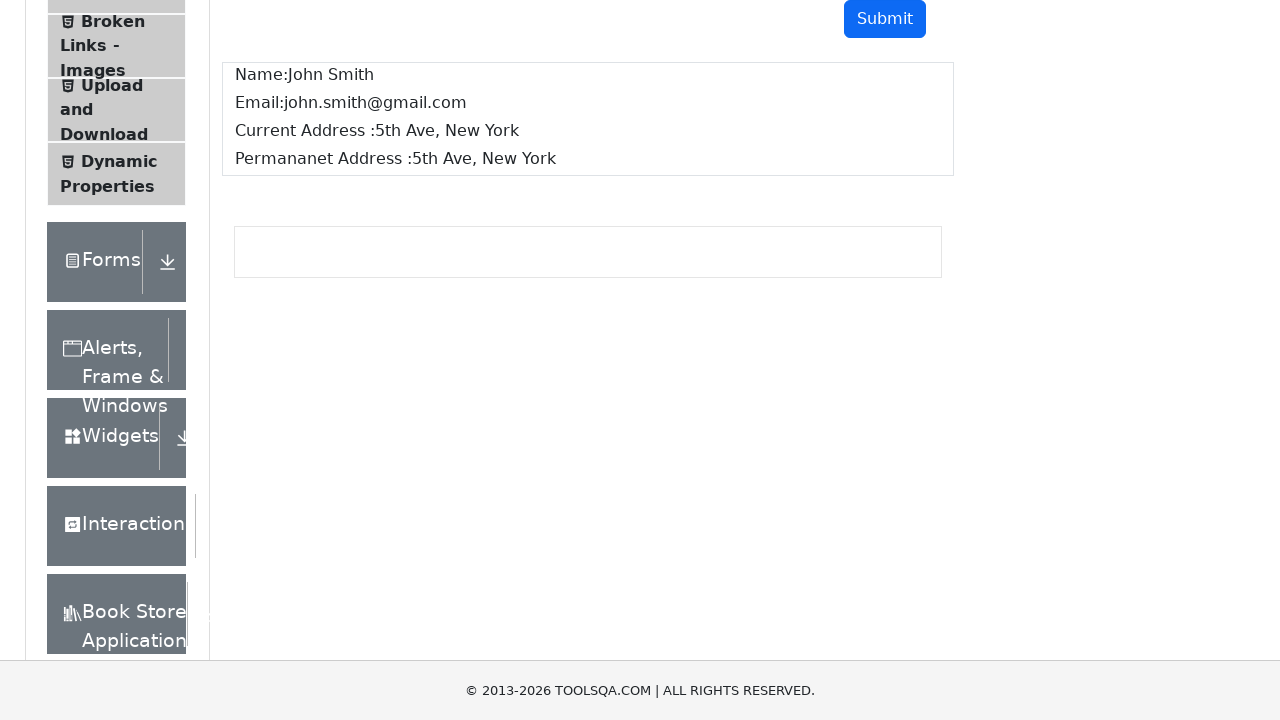

Form submission output appeared on page
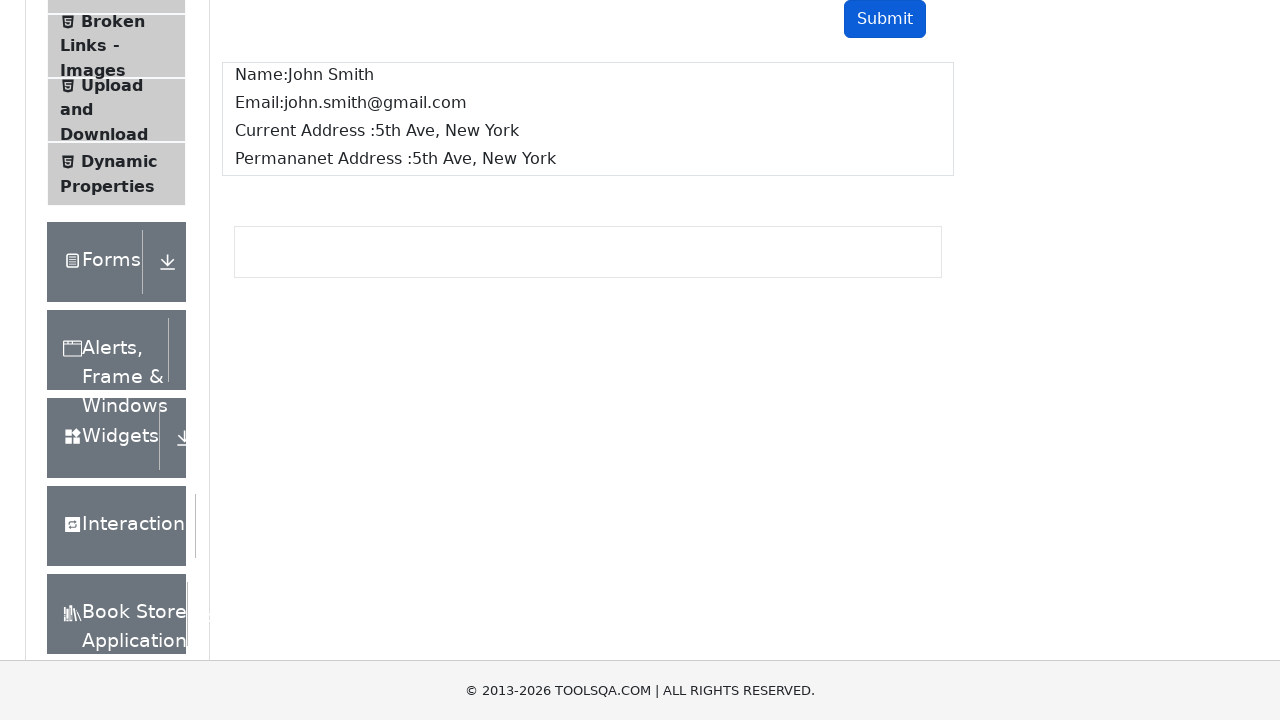

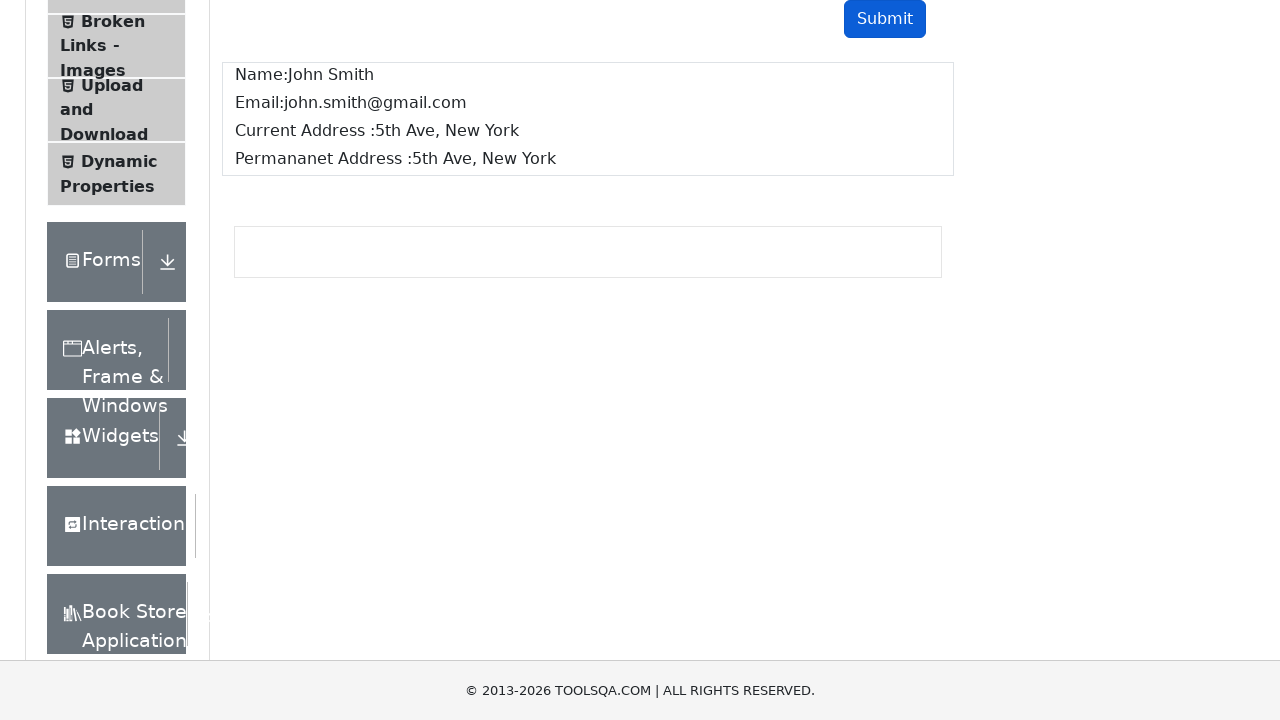